Tests the Add Element functionality on Herokuapp by clicking the add element link and then clicking the button to add a new element, verifying it appears

Starting URL: https://the-internet.herokuapp.com/

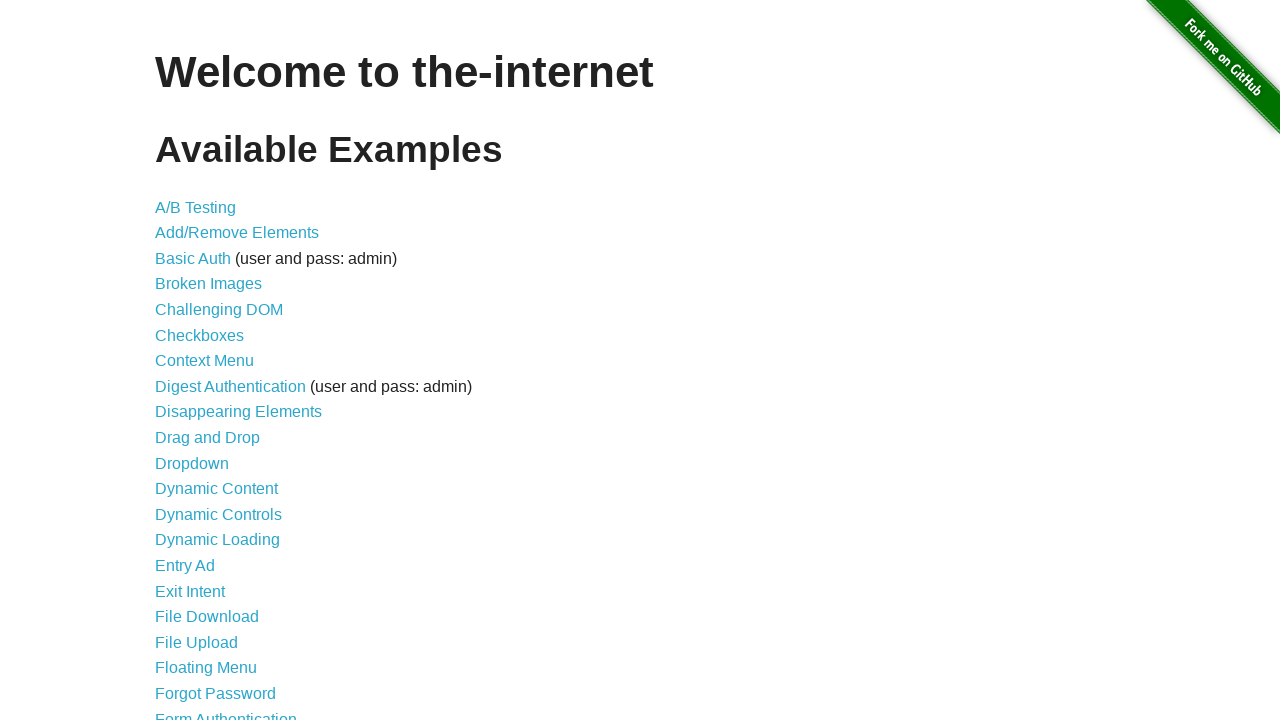

Clicked on Add/Remove Elements link at (237, 233) on a[href='/add_remove_elements/']
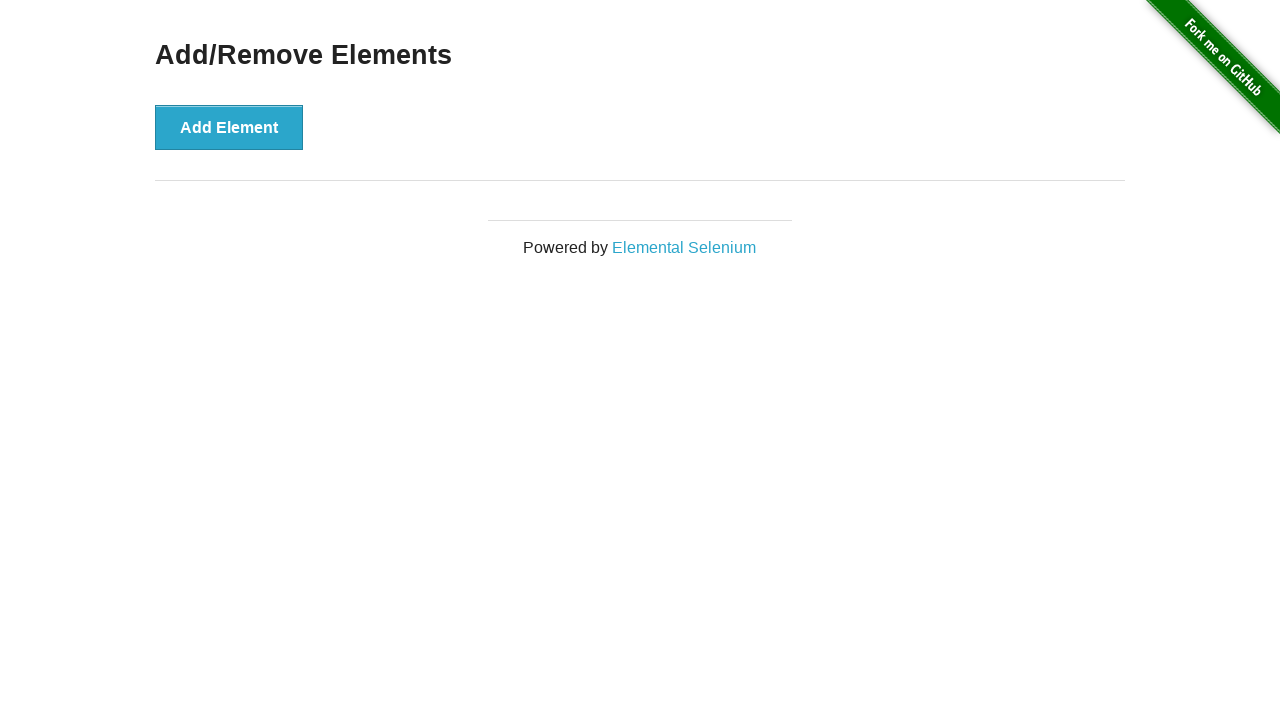

Clicked the Add Element button at (229, 127) on button[onclick='addElement()']
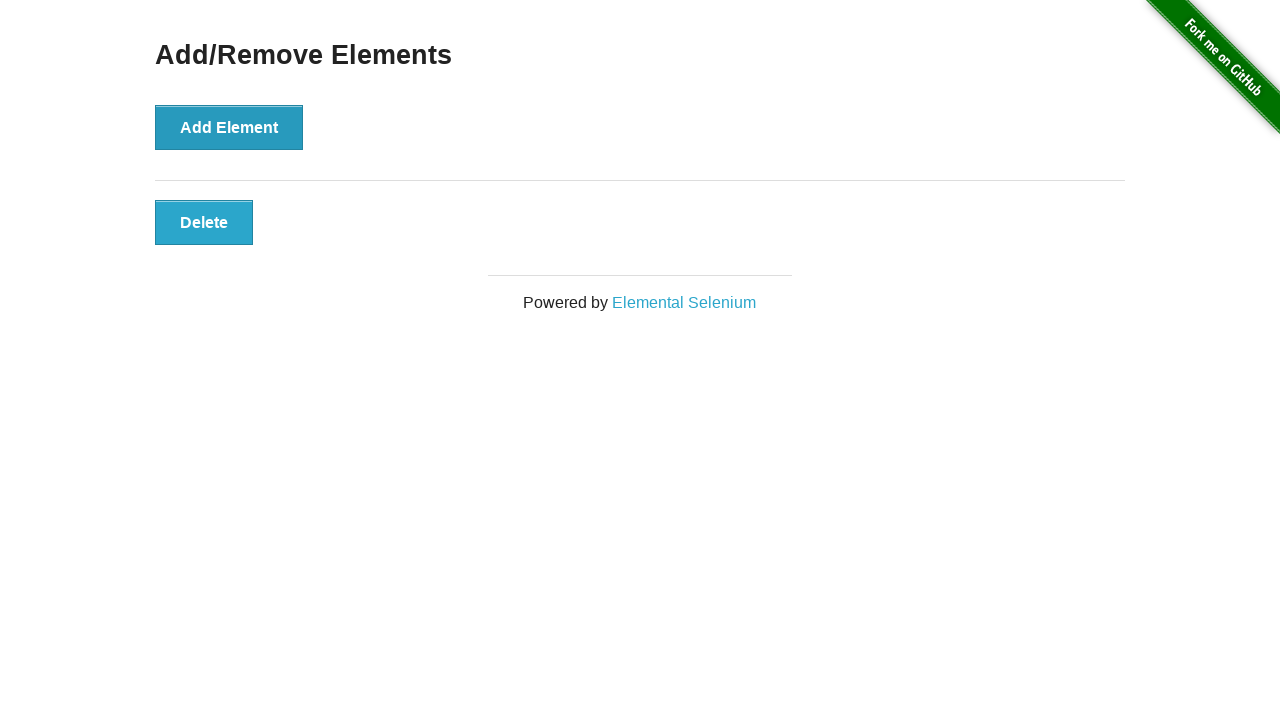

Verified the added element is displayed
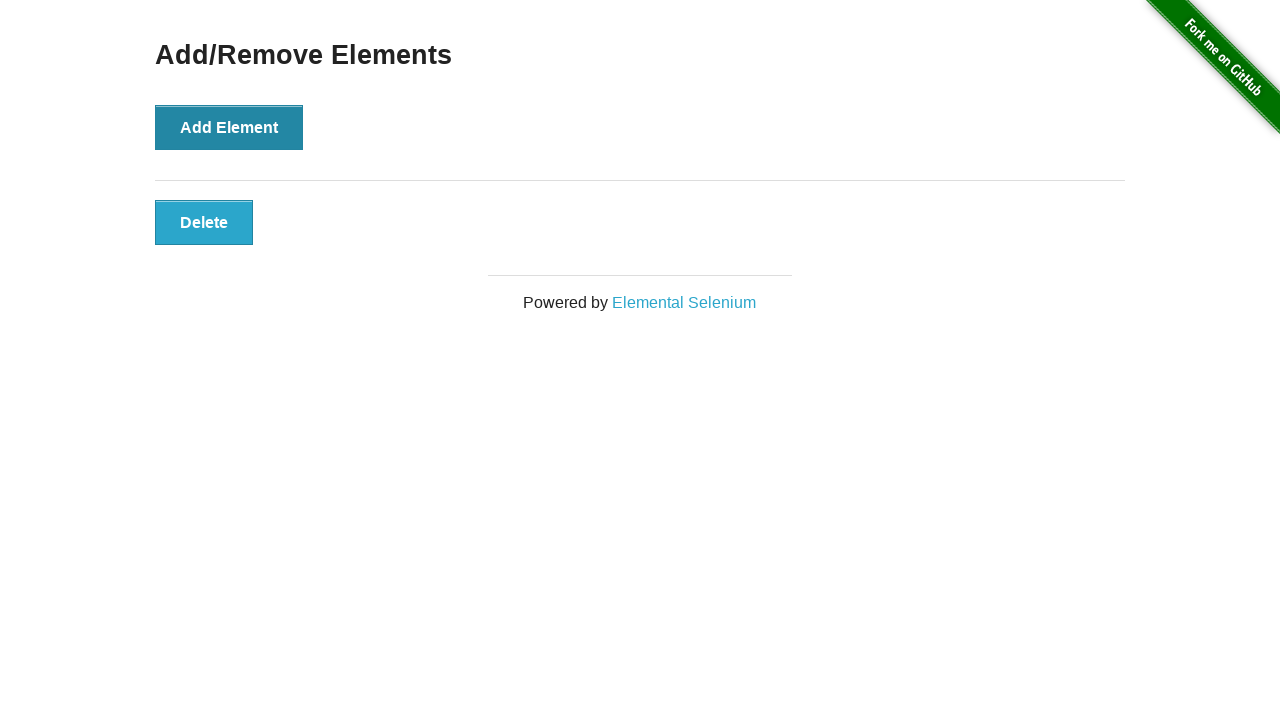

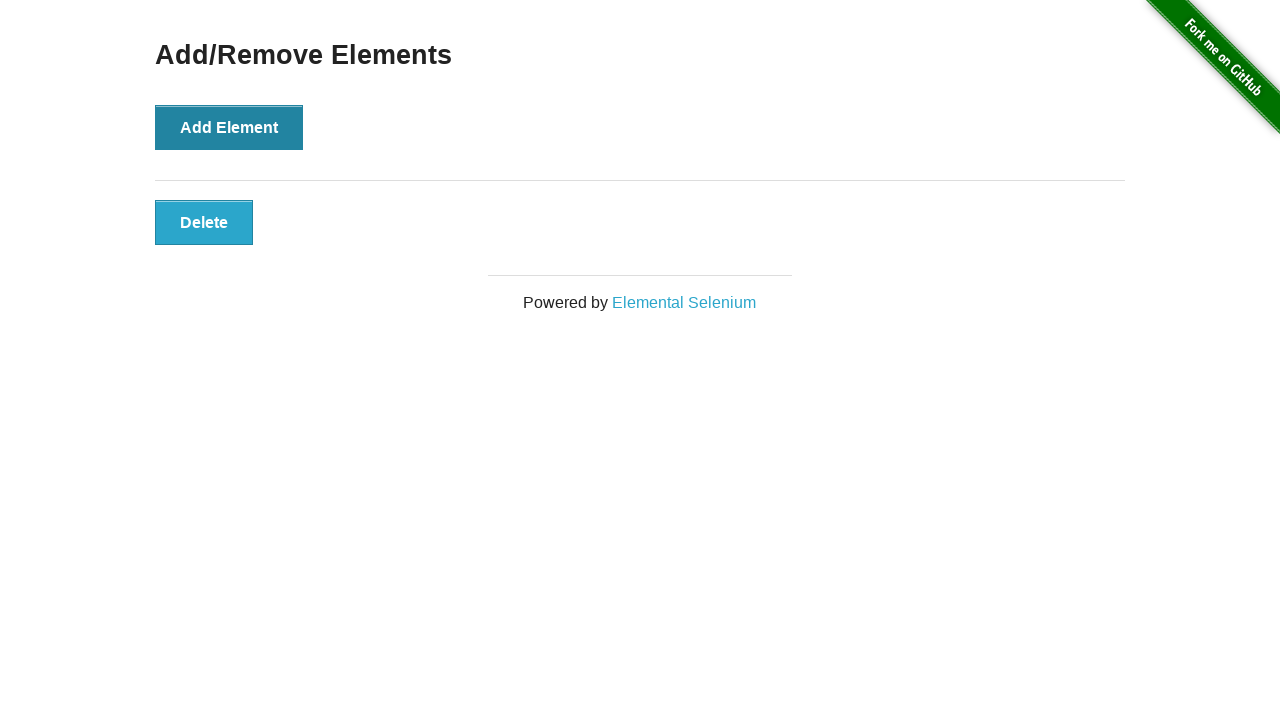